Tests simple JavaScript alert by clicking a button that triggers an alert and accepting it

Starting URL: https://demoqa.com/alerts/

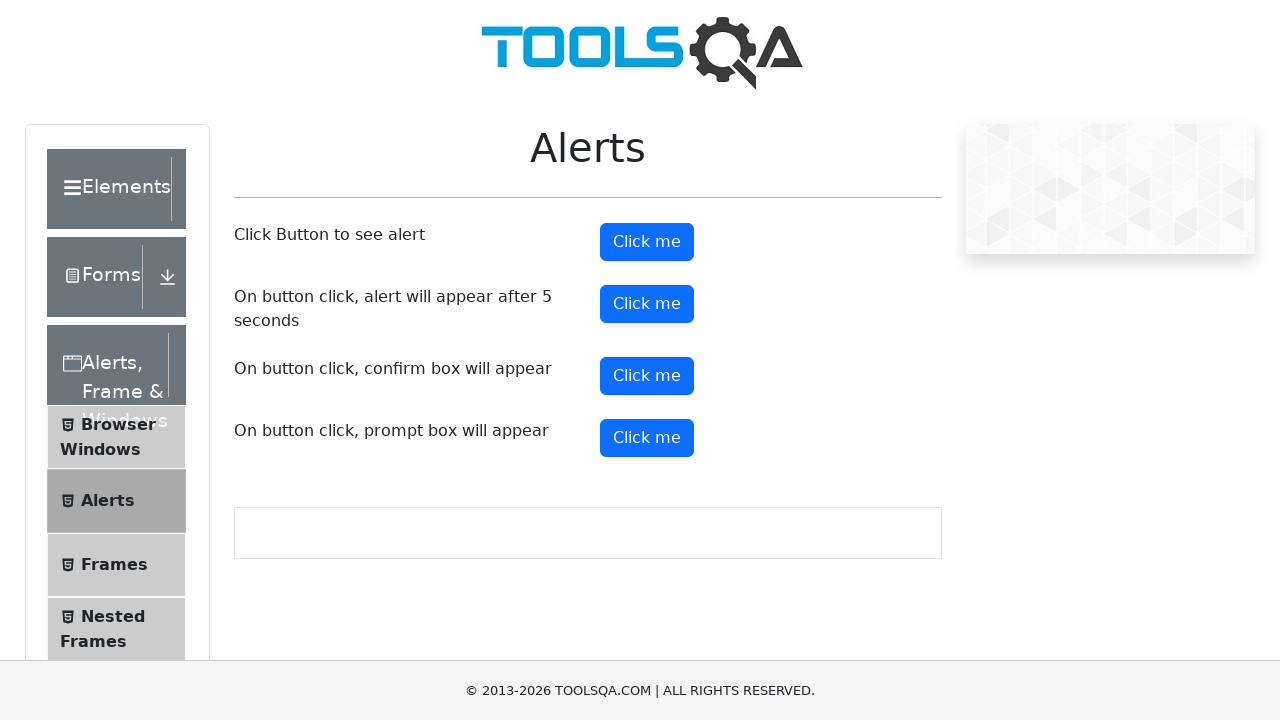

Navigated to alerts test page
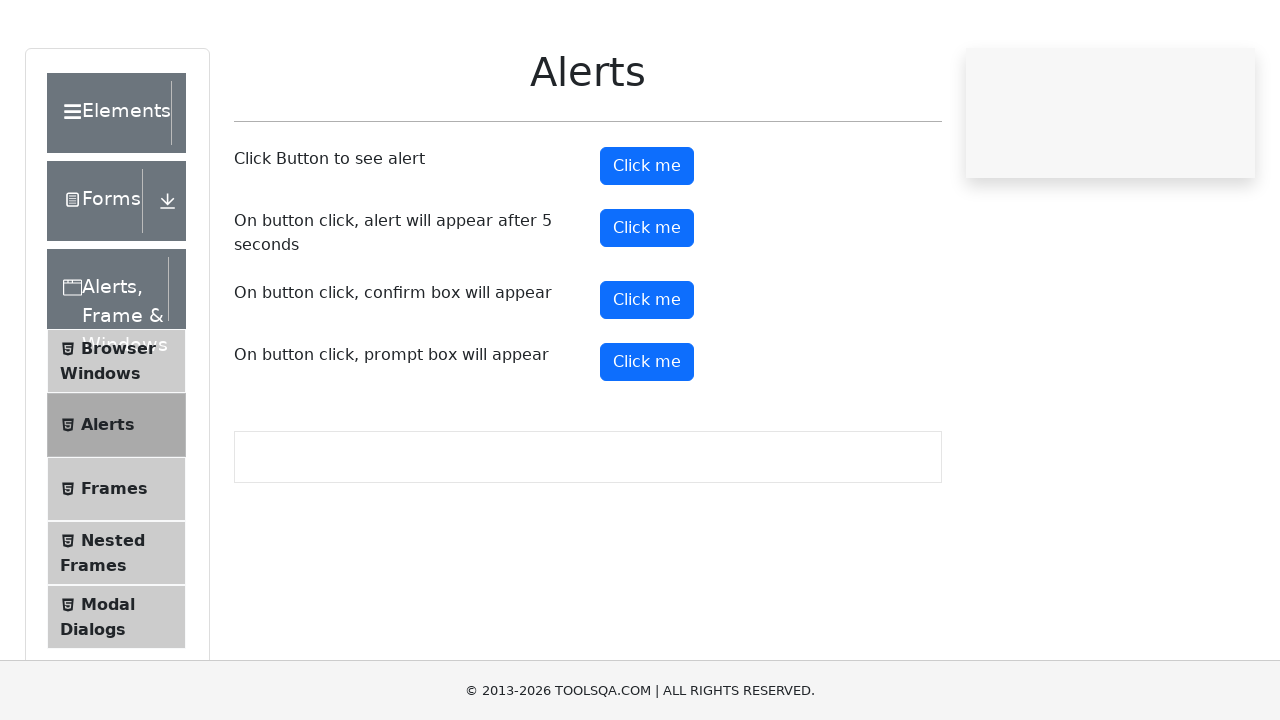

Clicked alert button to trigger JavaScript alert at (647, 242) on #alertButton
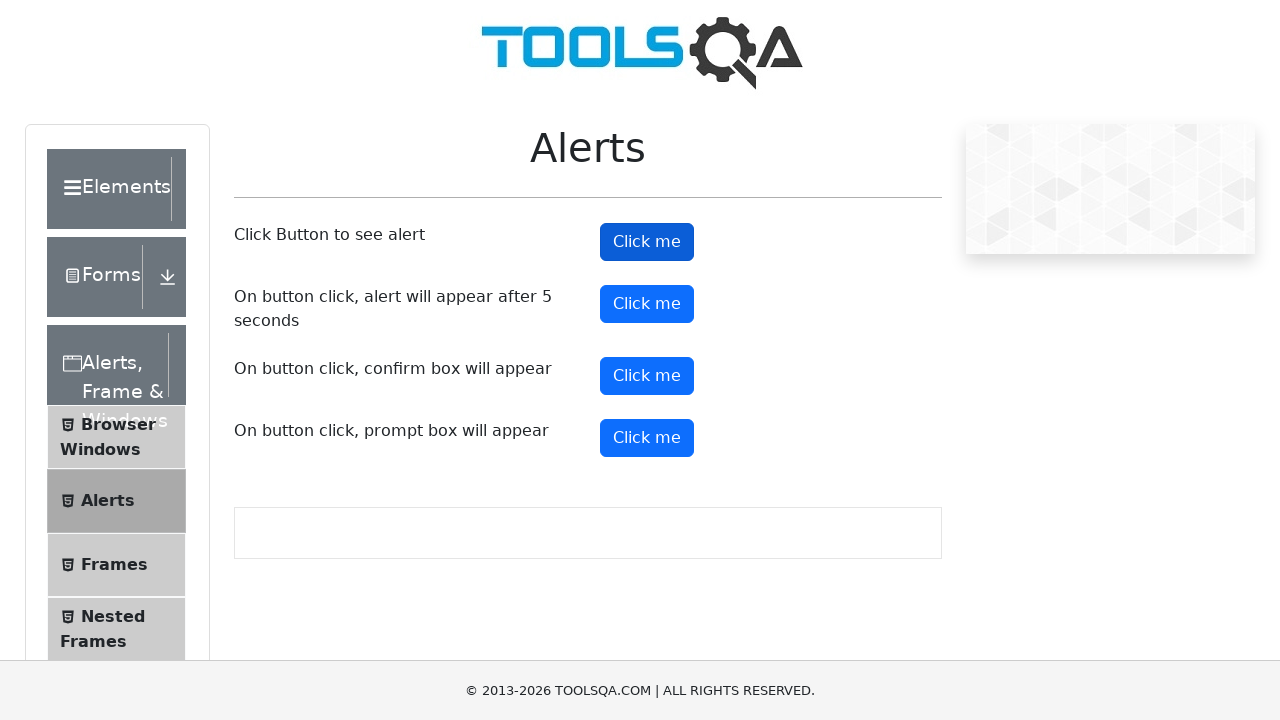

Set up dialog handler to accept alert
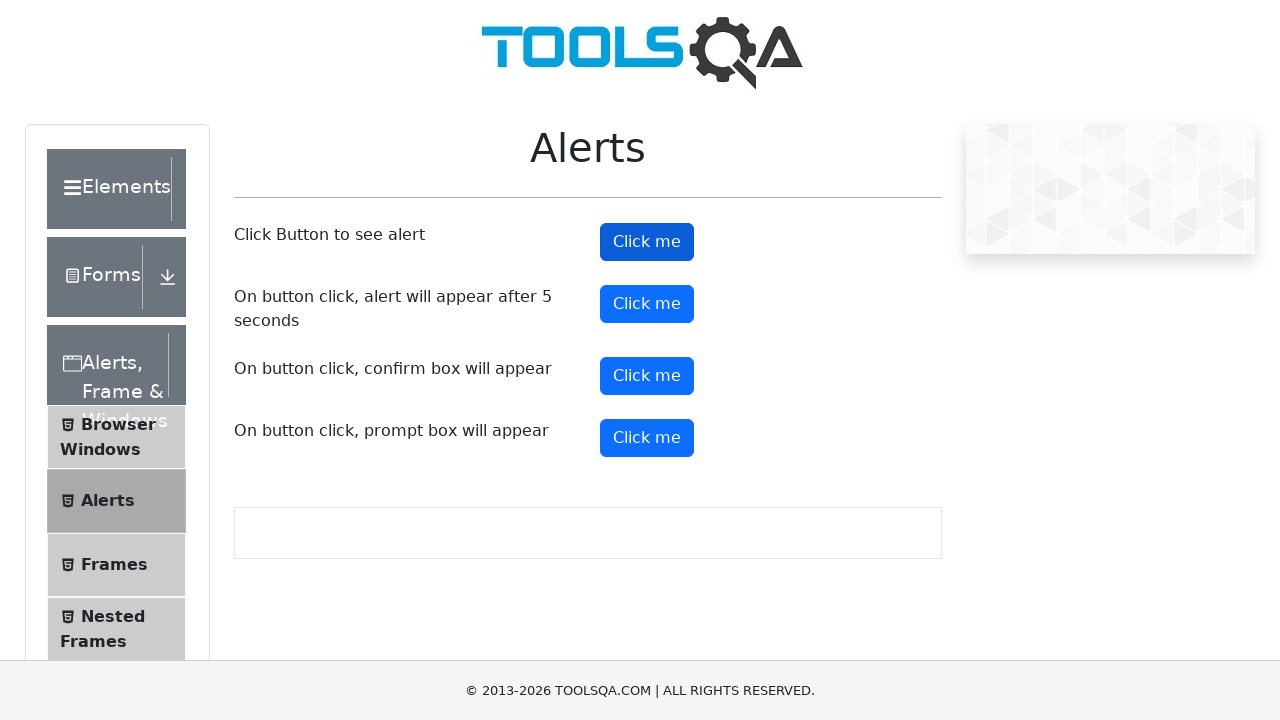

Waited for alert to be processed and accepted
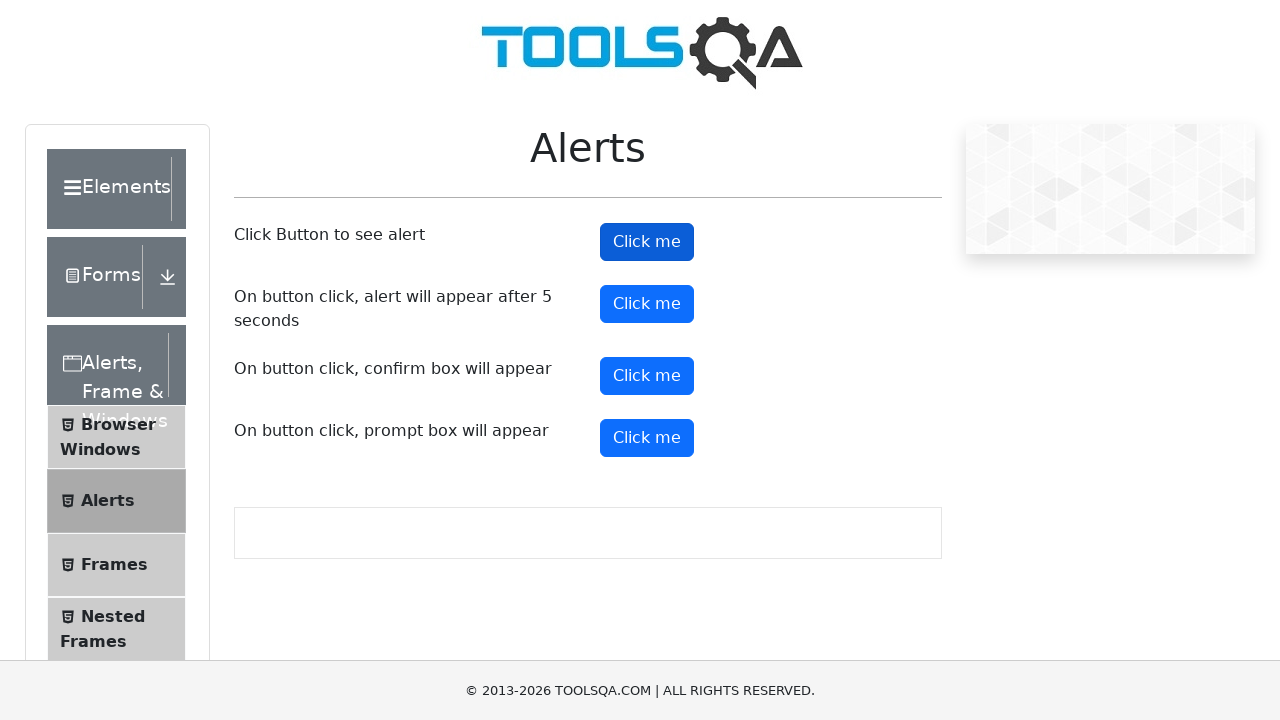

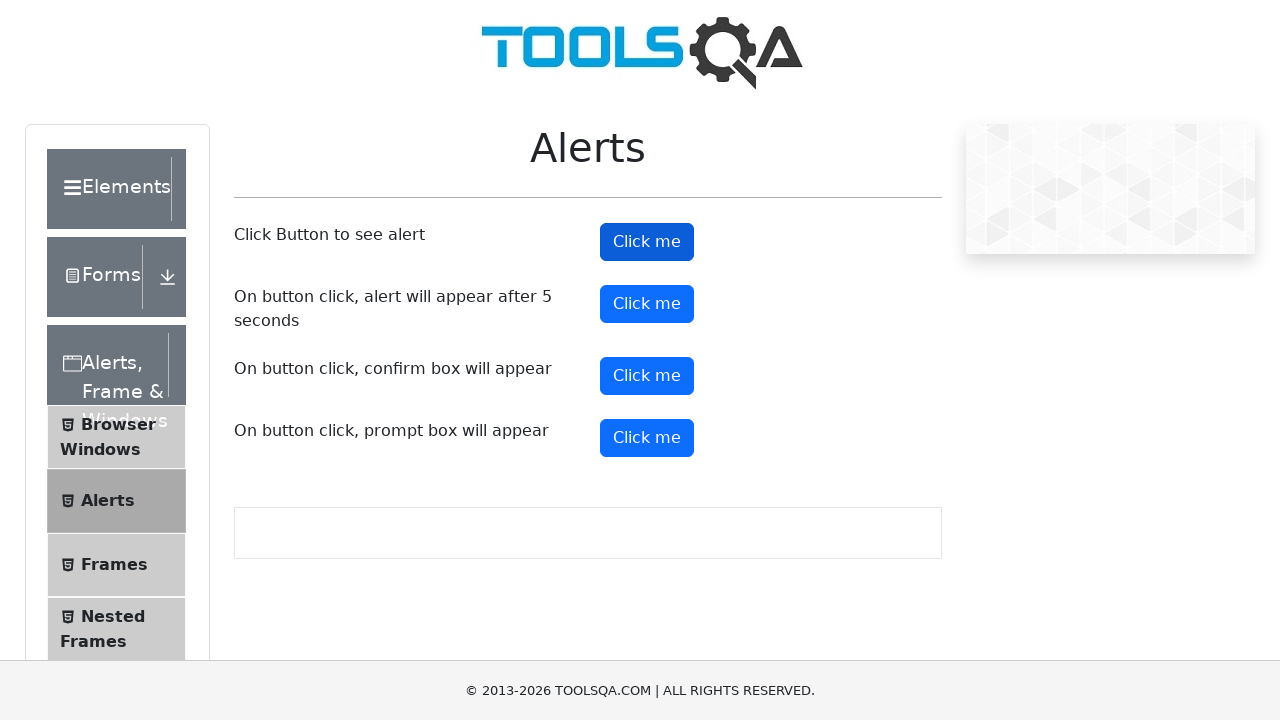